Tests double-click functionality by double-clicking on a paragraph element to trigger a function

Starting URL: https://atidcollege.co.il/Xamples/ex_actions.html

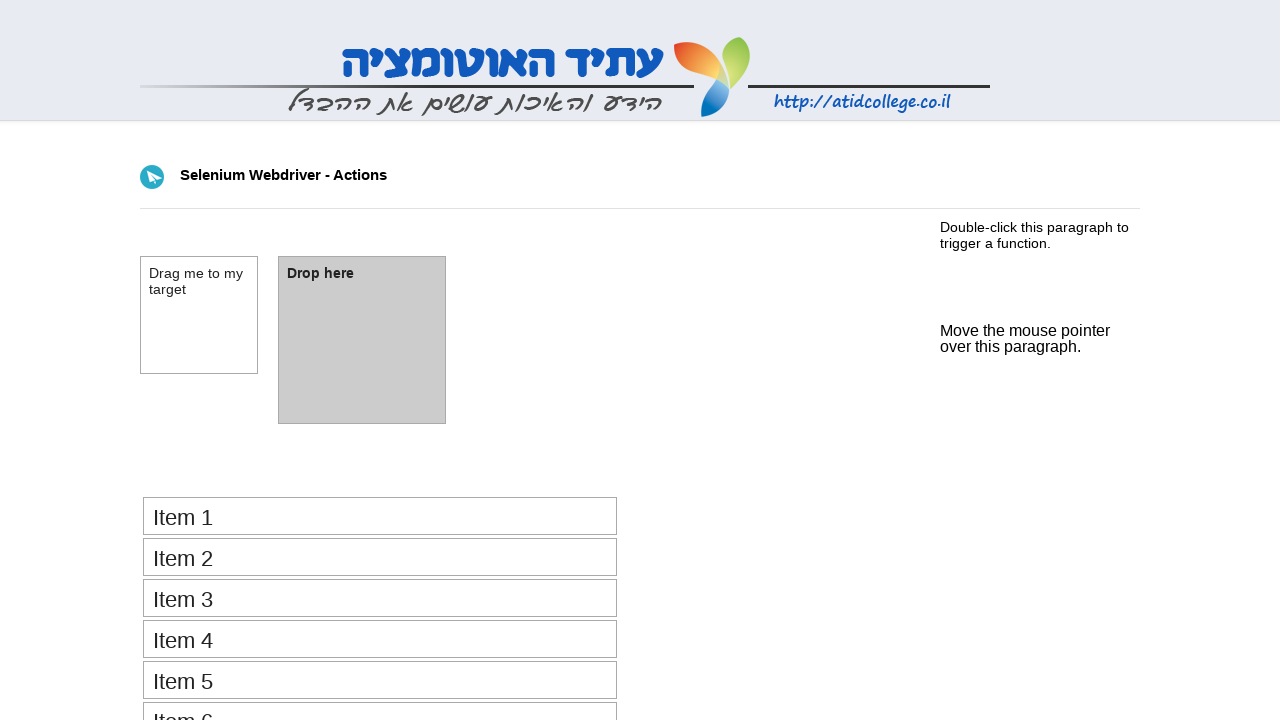

Double-clicked on the paragraph element with id 'dbl_click' to trigger the function at (640, 235) on #dbl_click
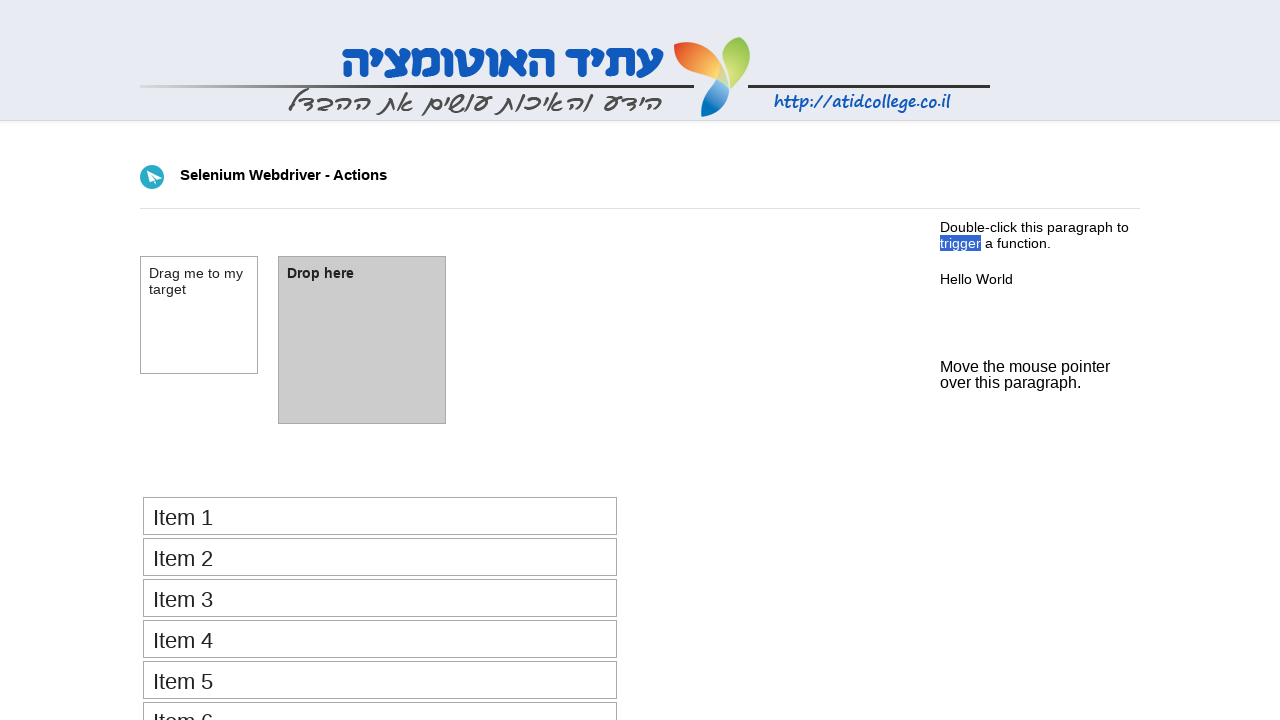

Waited for the result element with id 'demo' to display 'Hello World'
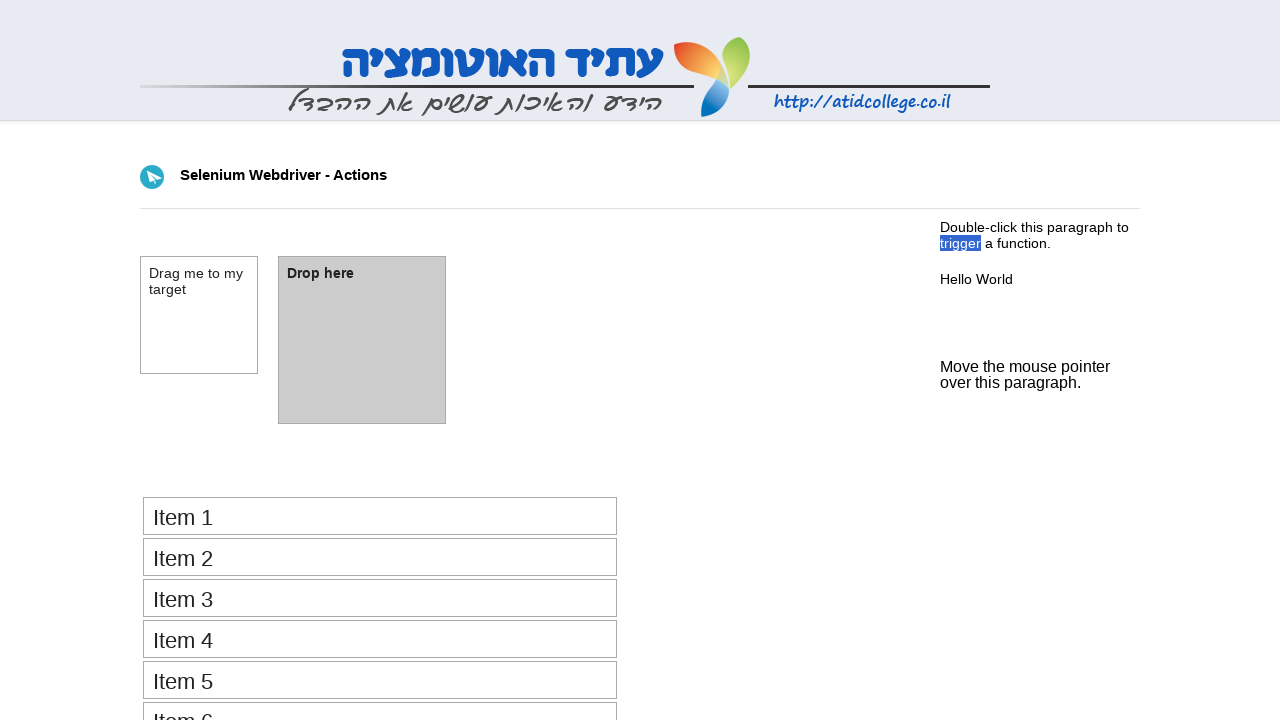

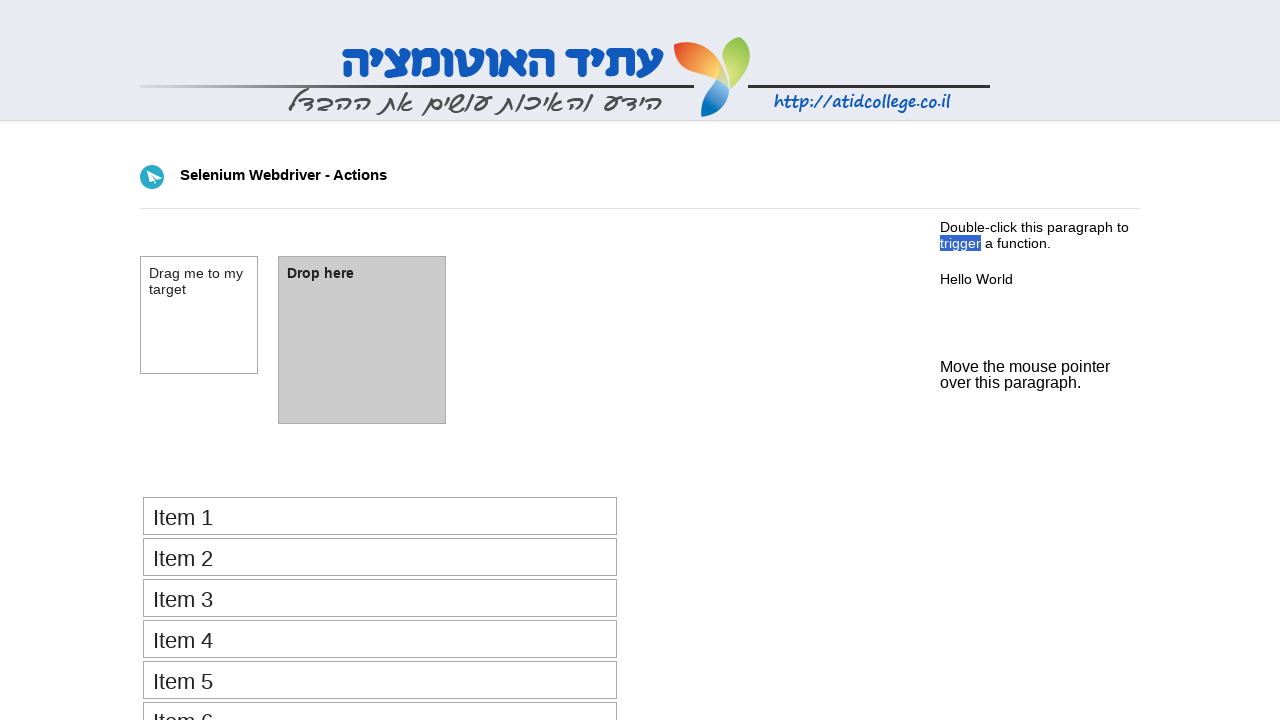